Tests alert handling functionality by triggering an alert box and accepting it

Starting URL: https://www.hyrtutorials.com/p/alertsdemo.html

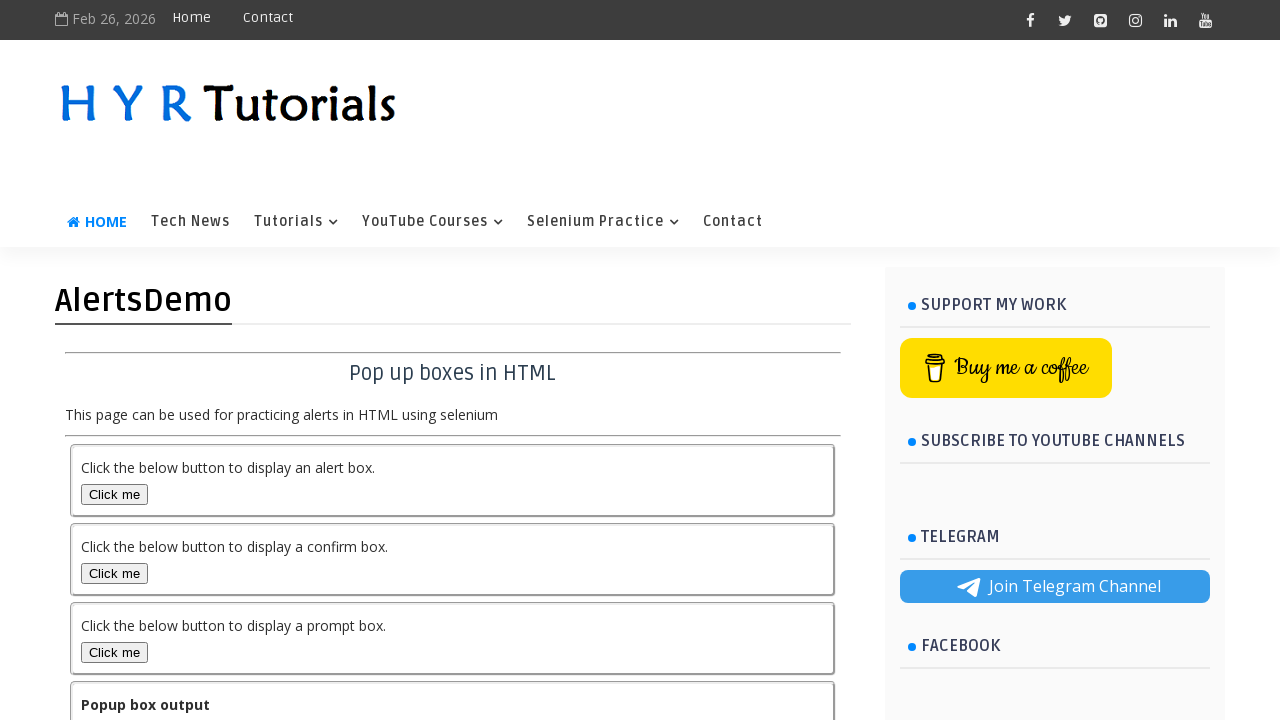

Retrieved initial output text
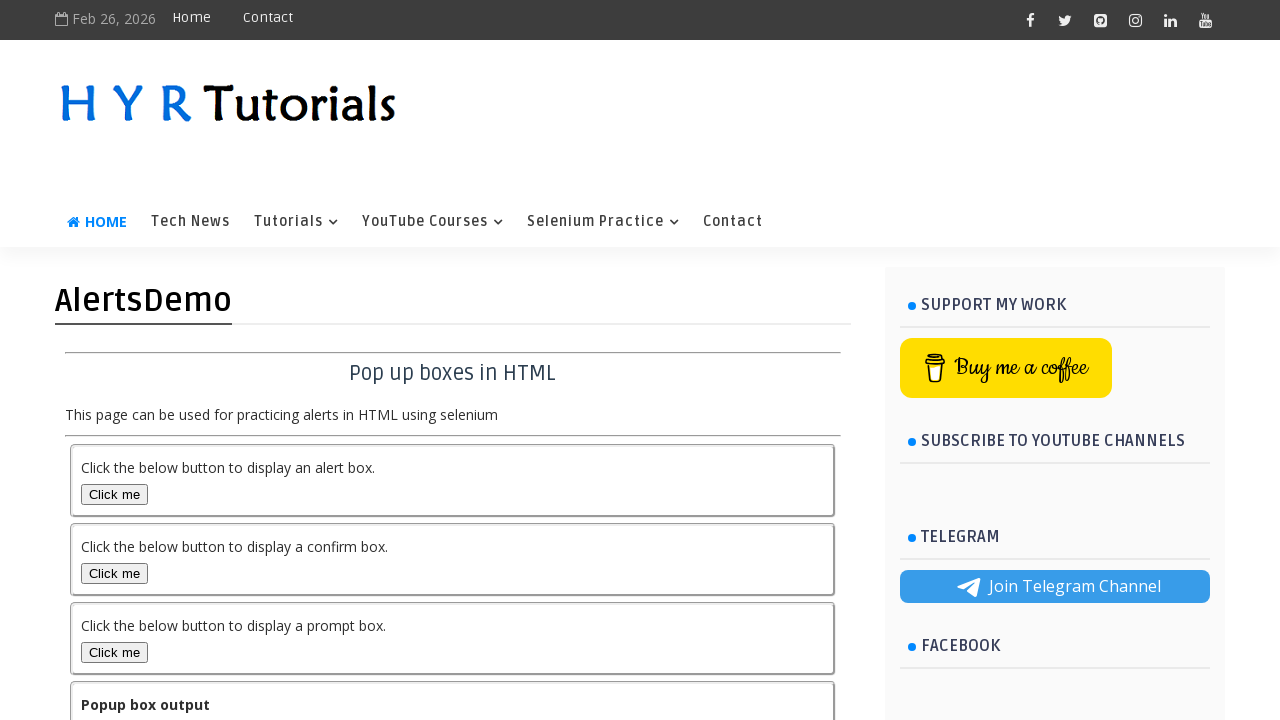

Clicked alert button to trigger alert dialog at (114, 494) on #alertBox
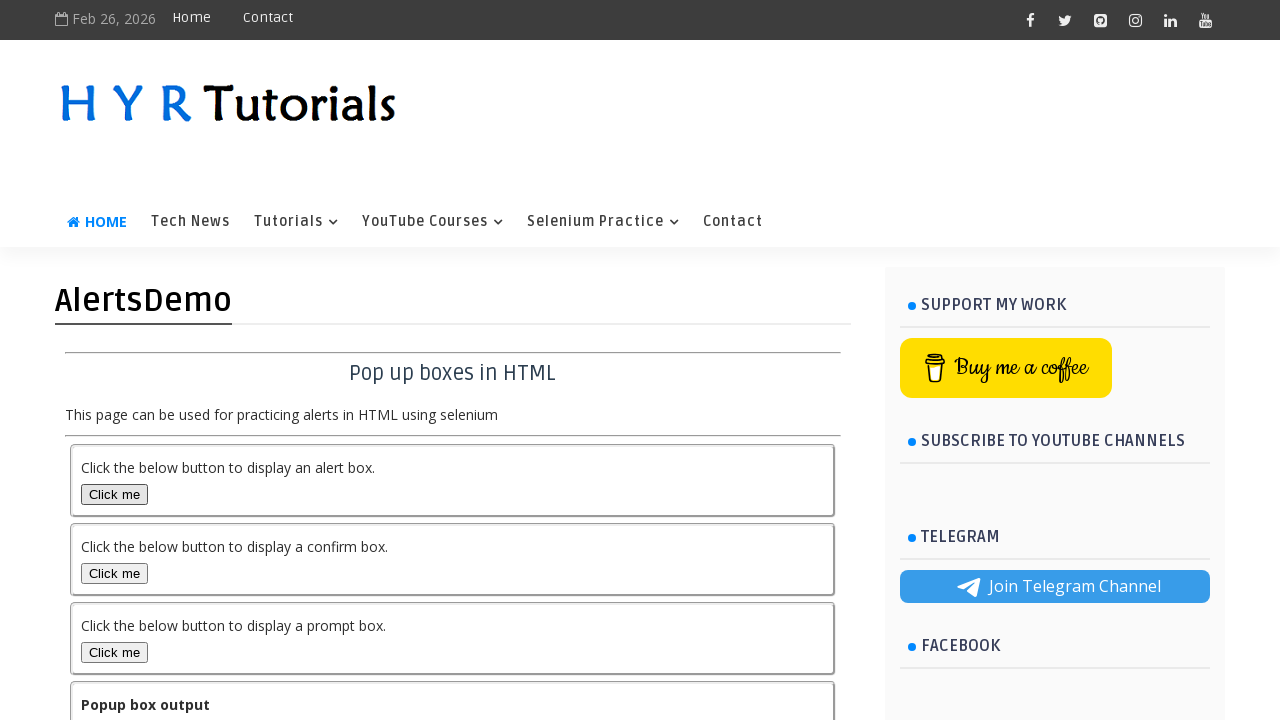

Set up dialog handler to accept alert
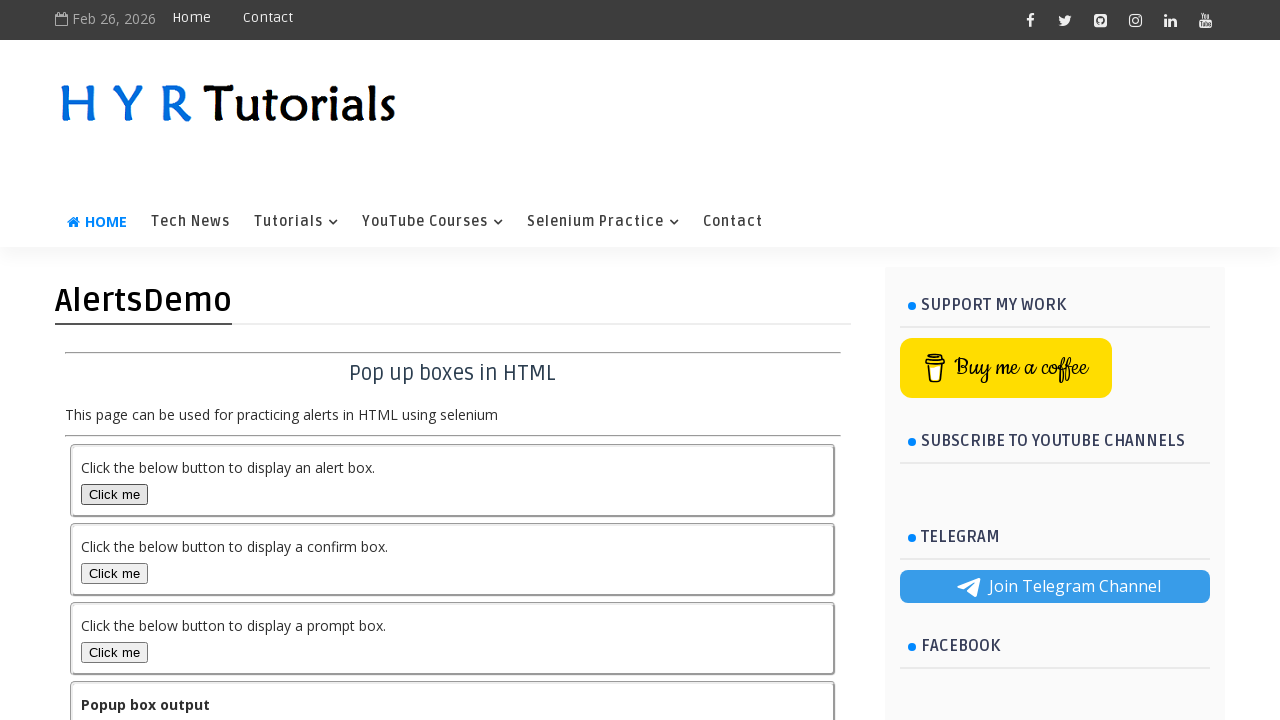

Retrieved updated output text after accepting alert
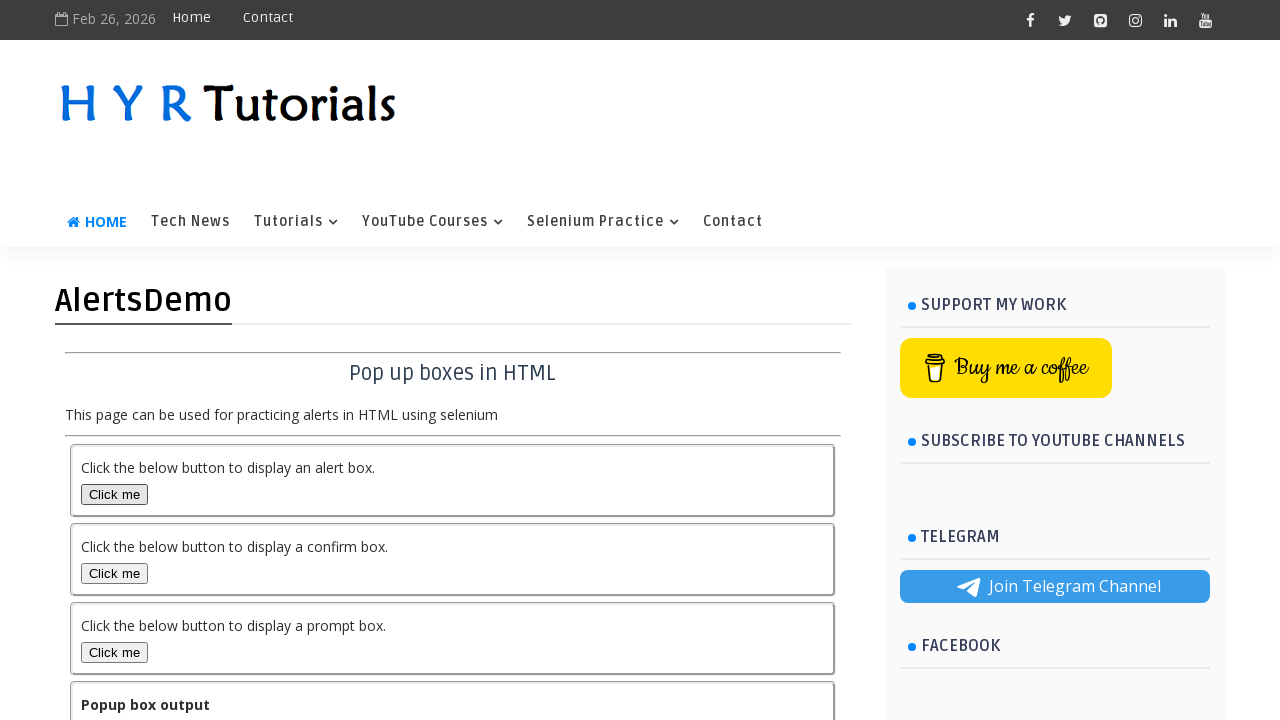

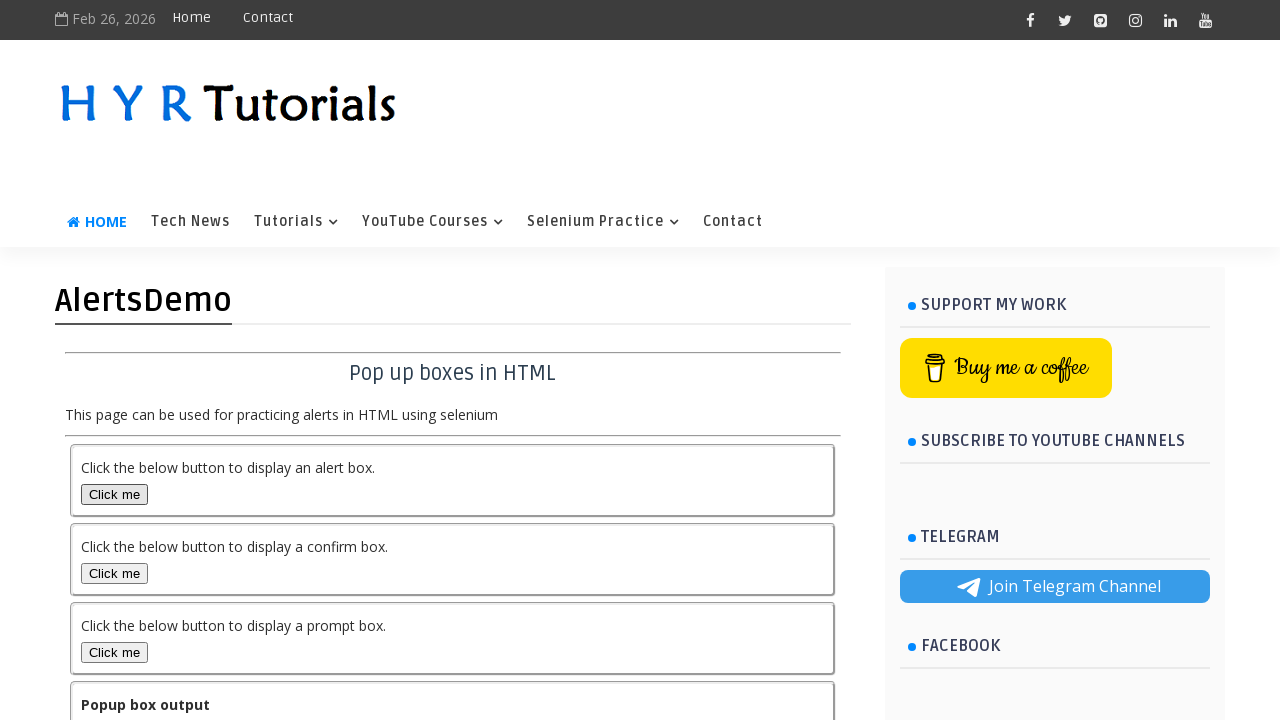